Verifies that the Log In button exists and has the correct value attribute on the login page

Starting URL: https://login1.nextbasecrm.com/

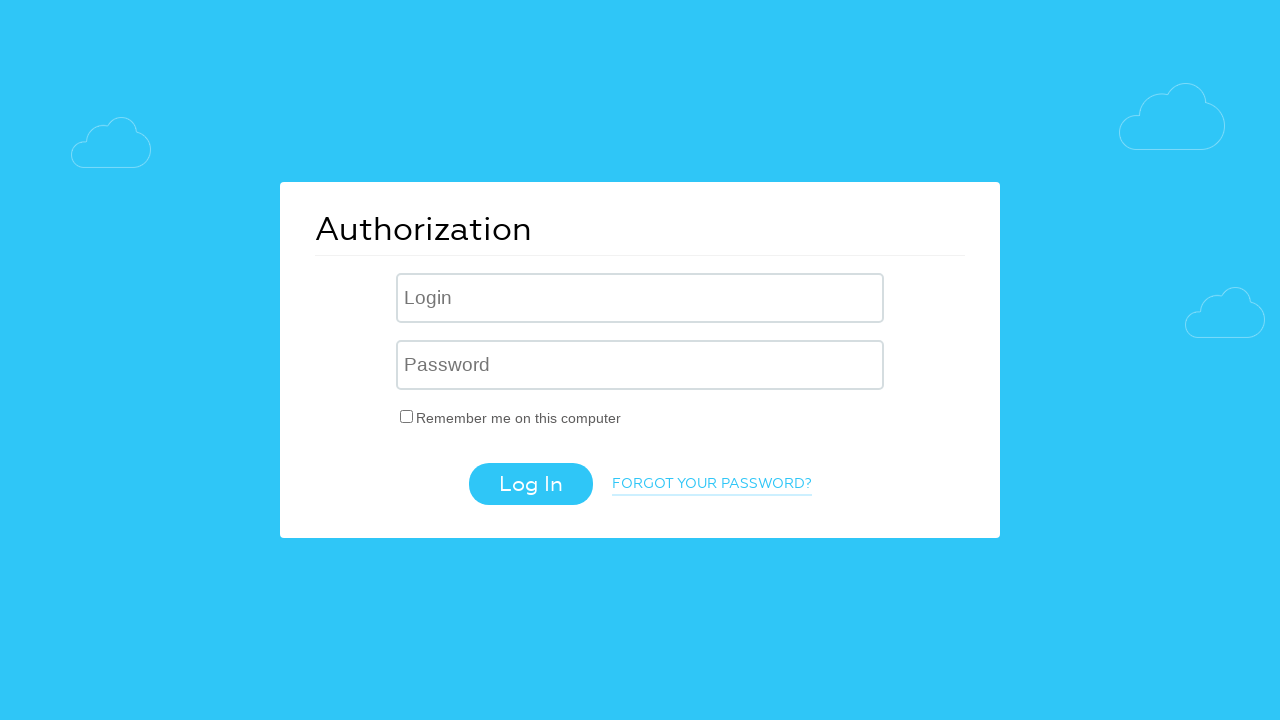

Located Log In button element with value attribute
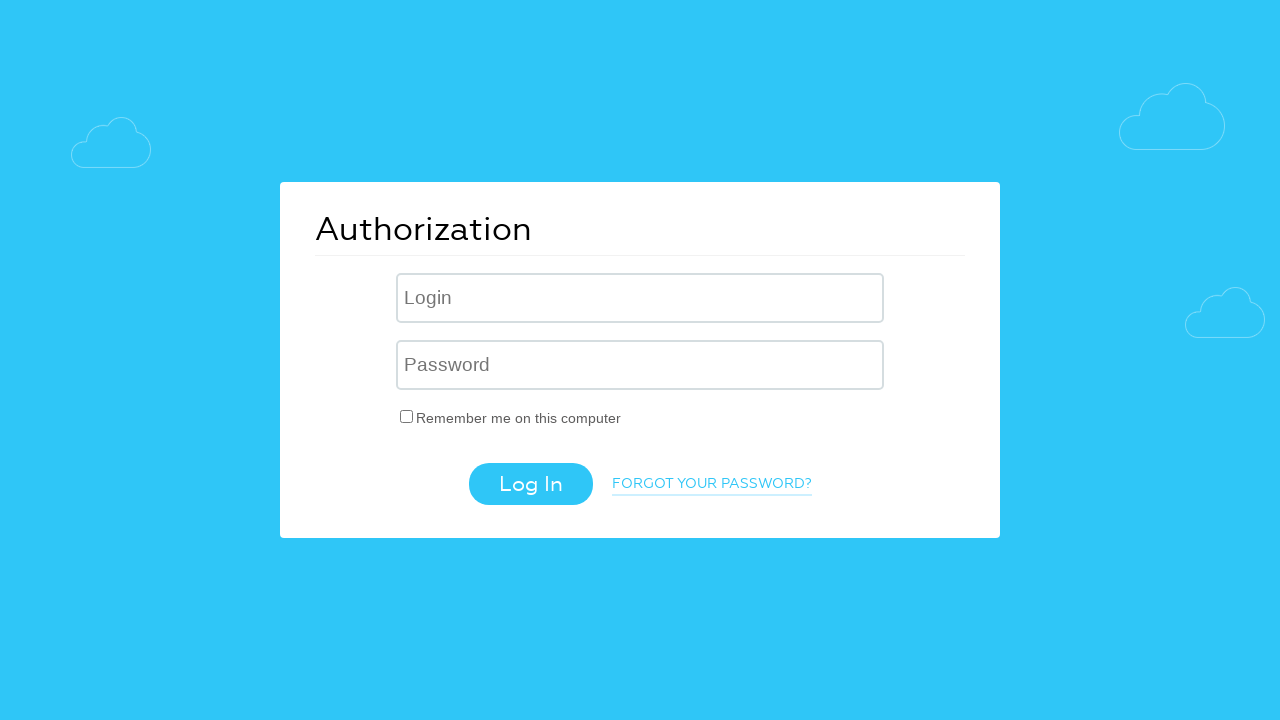

Log In button is visible and ready
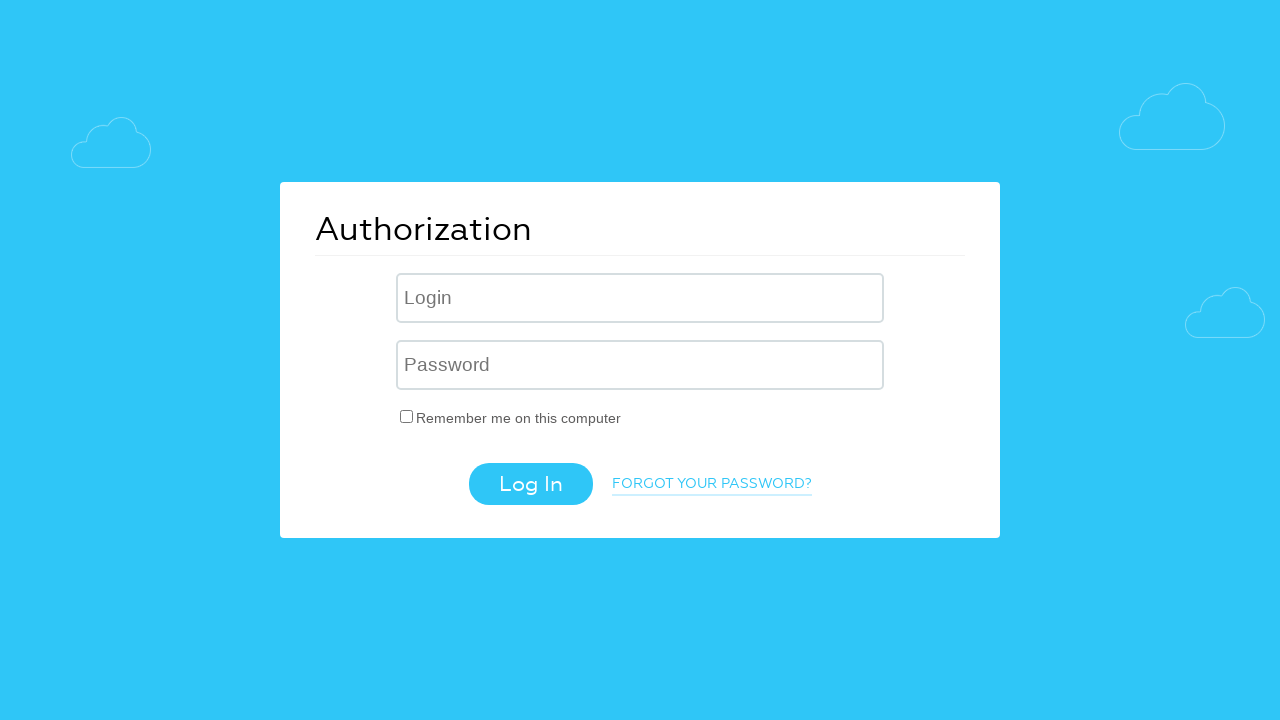

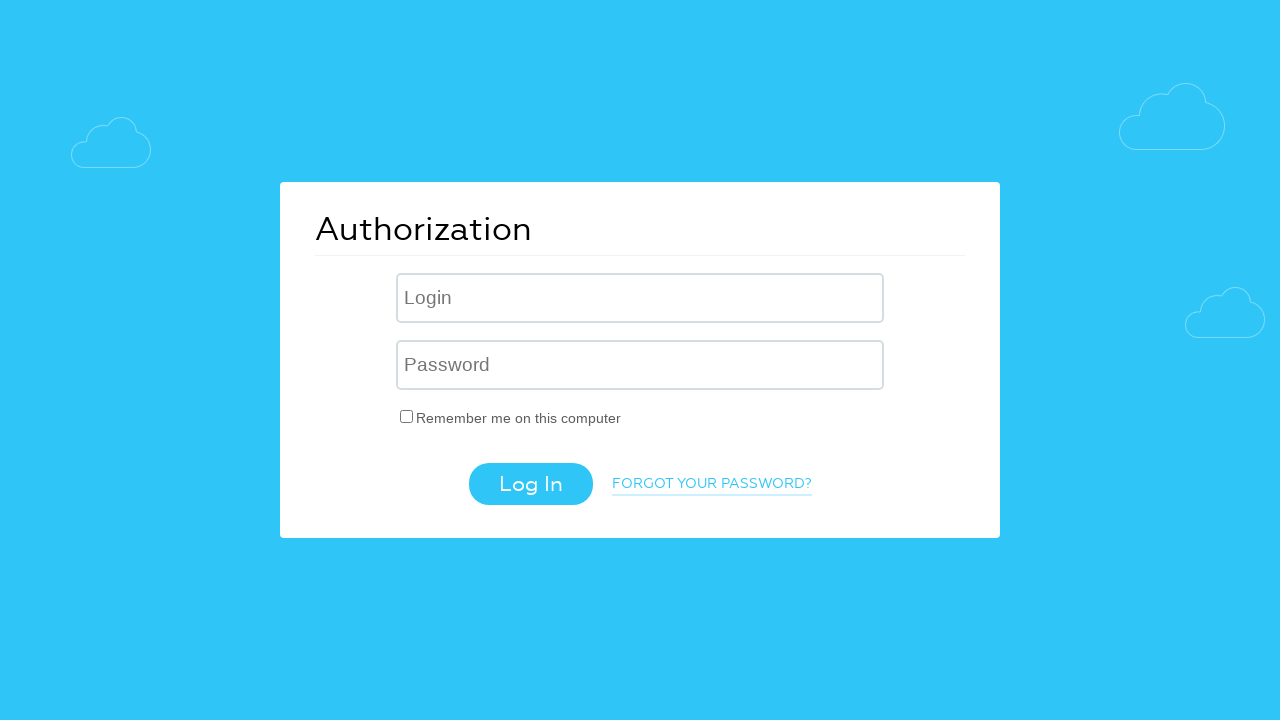